Tests dropdown selection by clicking and selecting different options from a dropdown menu

Starting URL: http://www.qaclickacademy.com/practice.php

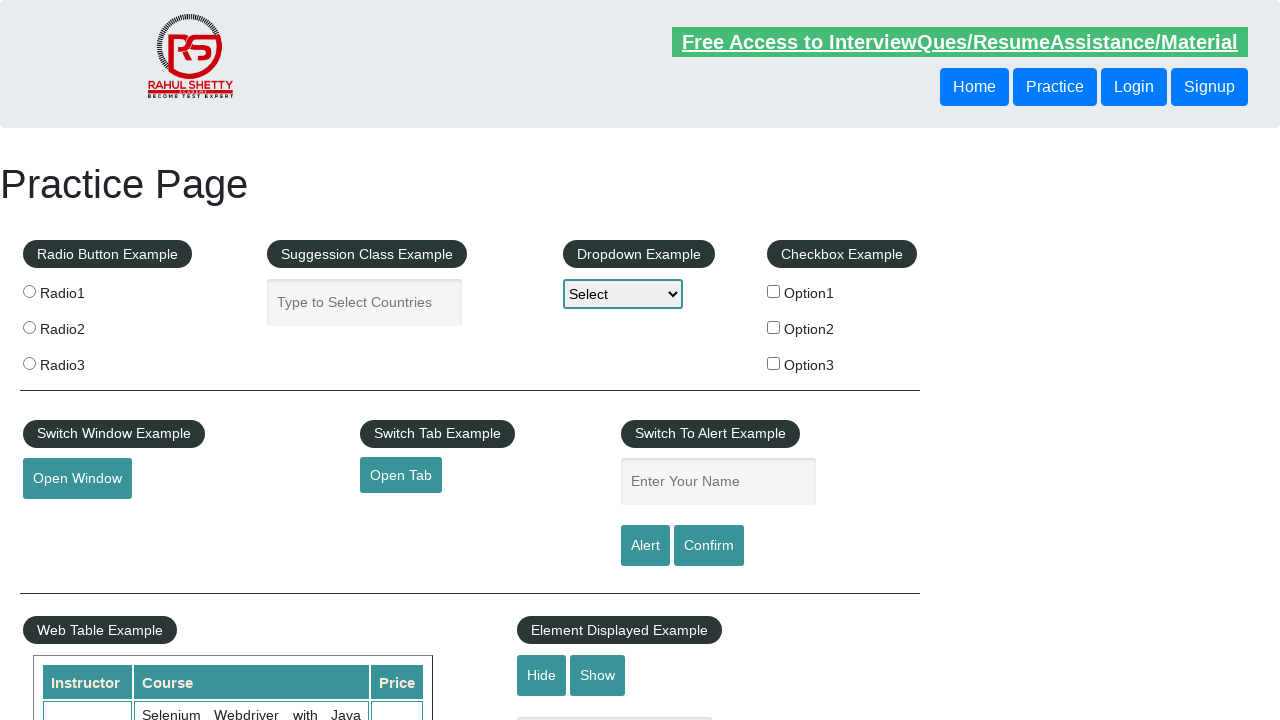

Clicked on dropdown menu at (623, 294) on select[name='dropdown-class-example']
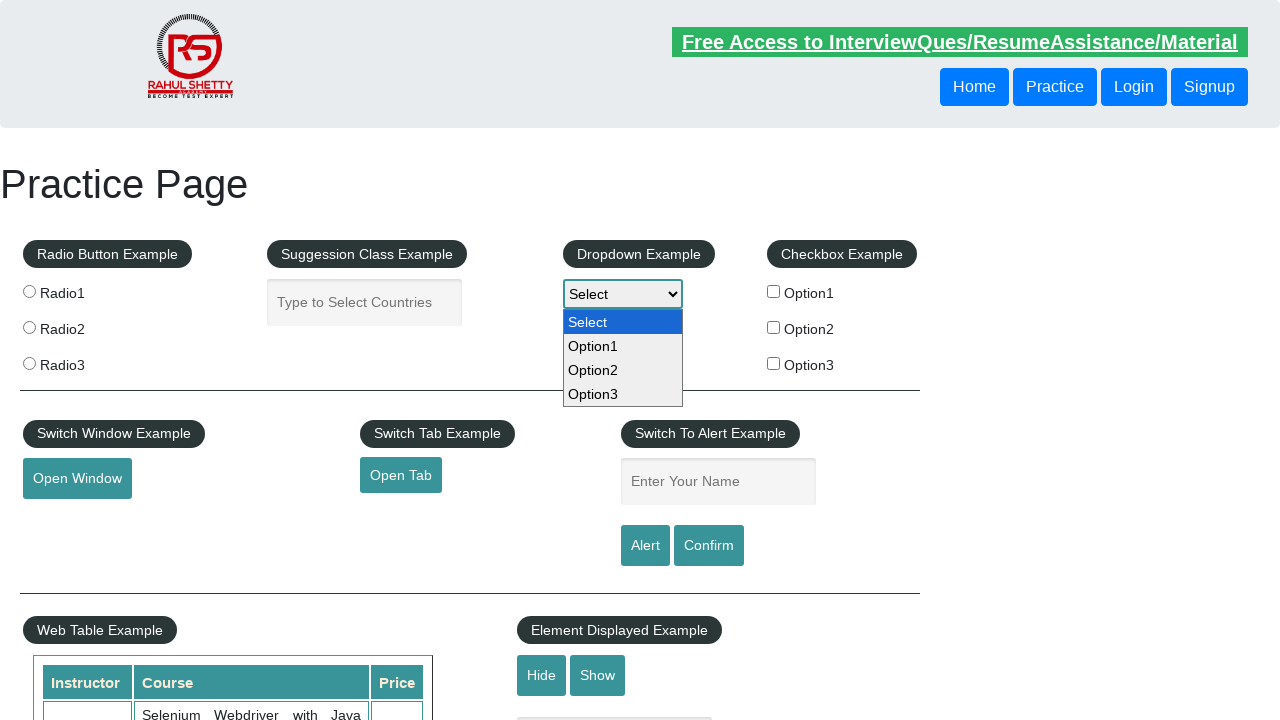

Selected option1 from dropdown on select[name='dropdown-class-example']
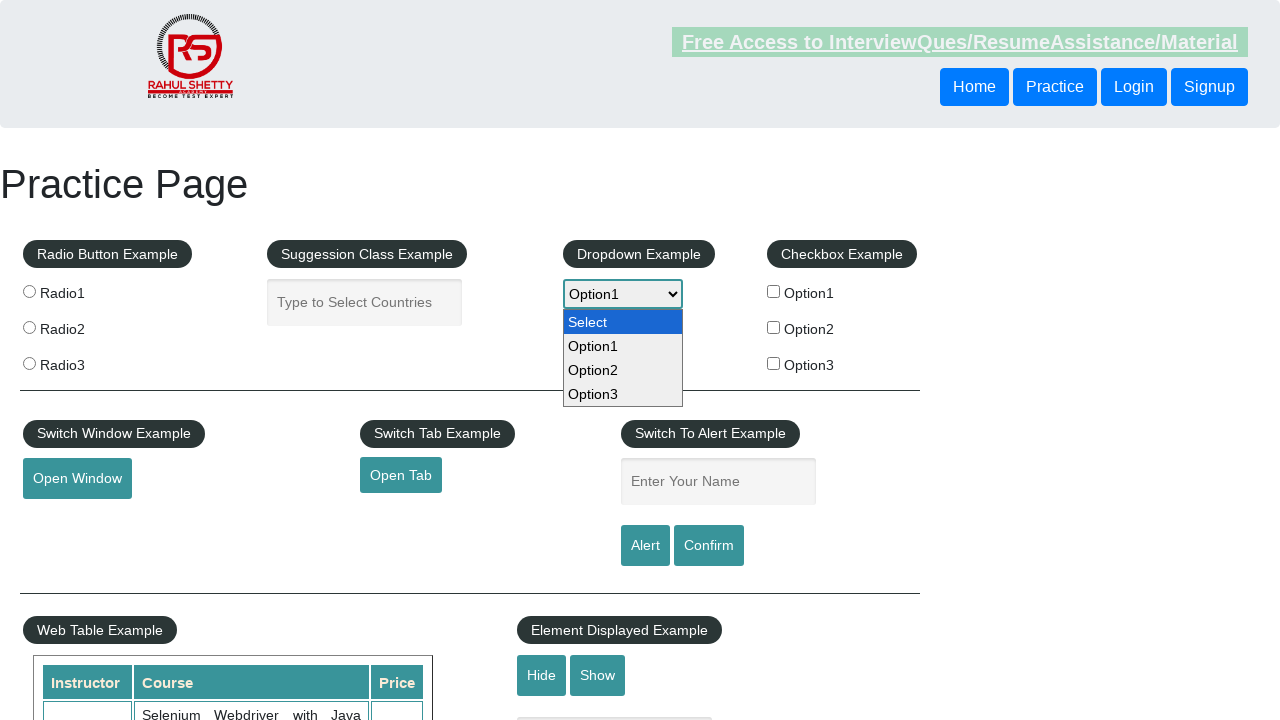

Selected option2 from dropdown on select[name='dropdown-class-example']
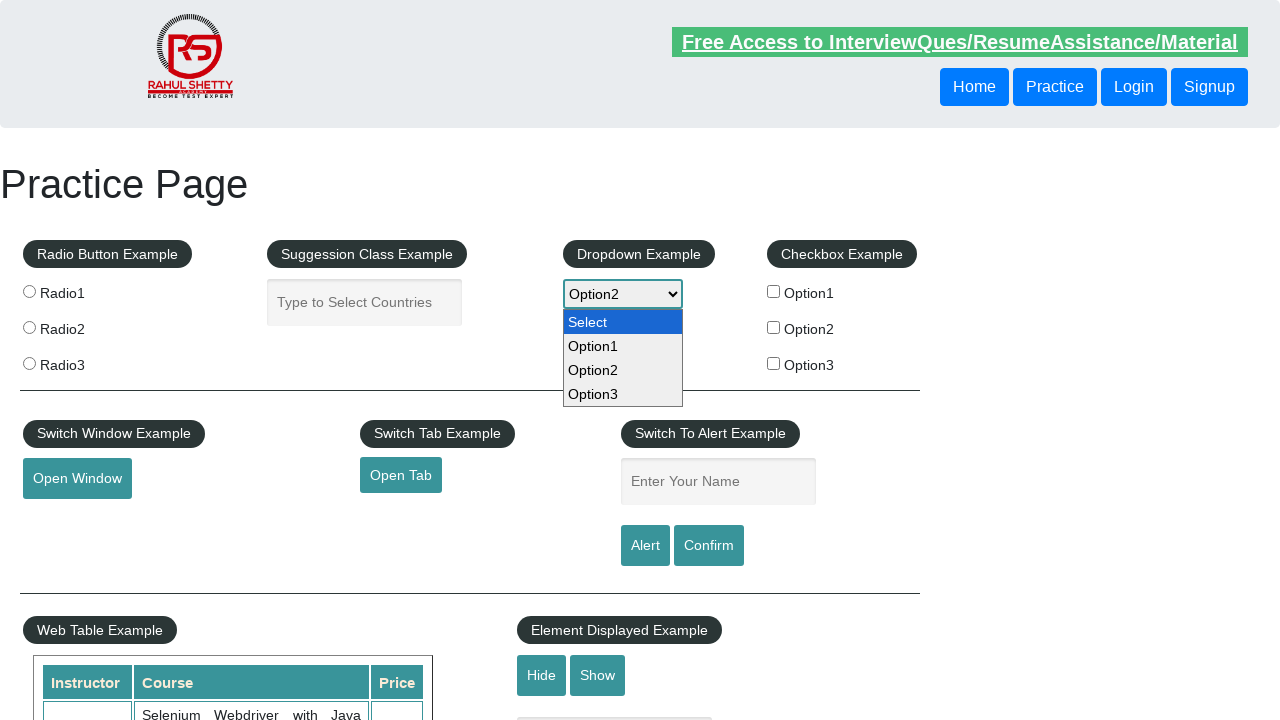

Selected option3 from dropdown on select[name='dropdown-class-example']
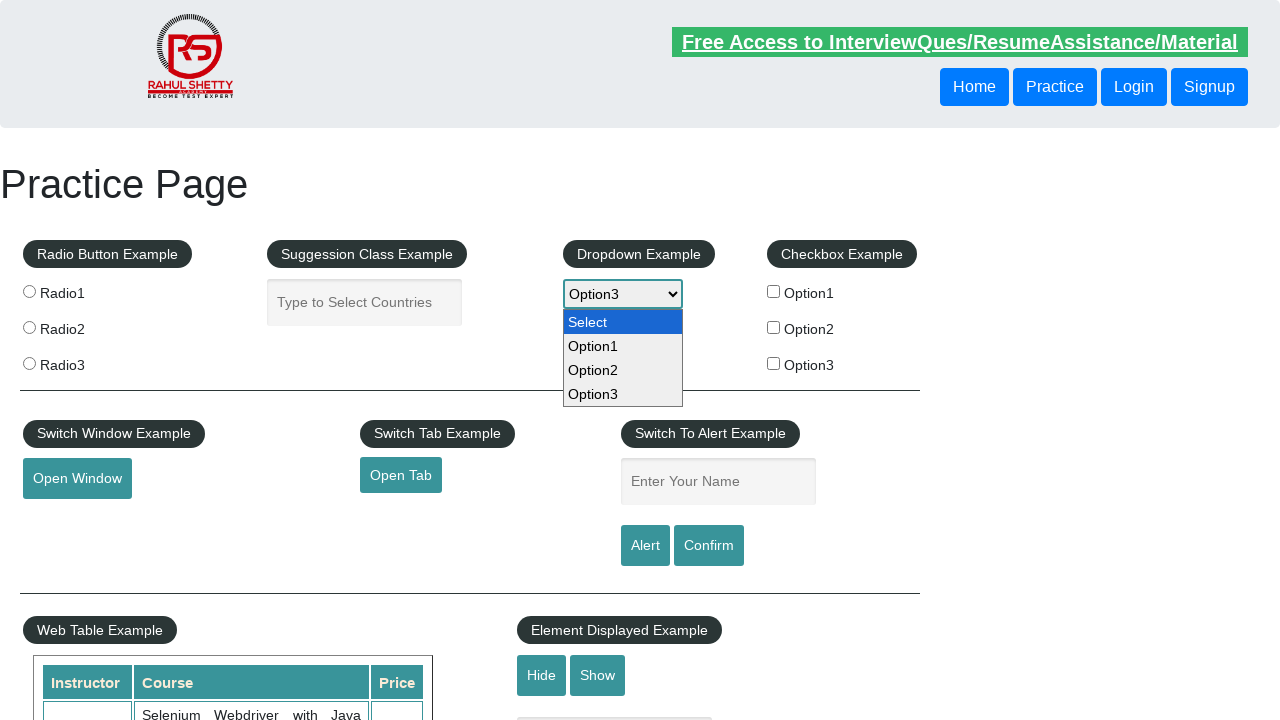

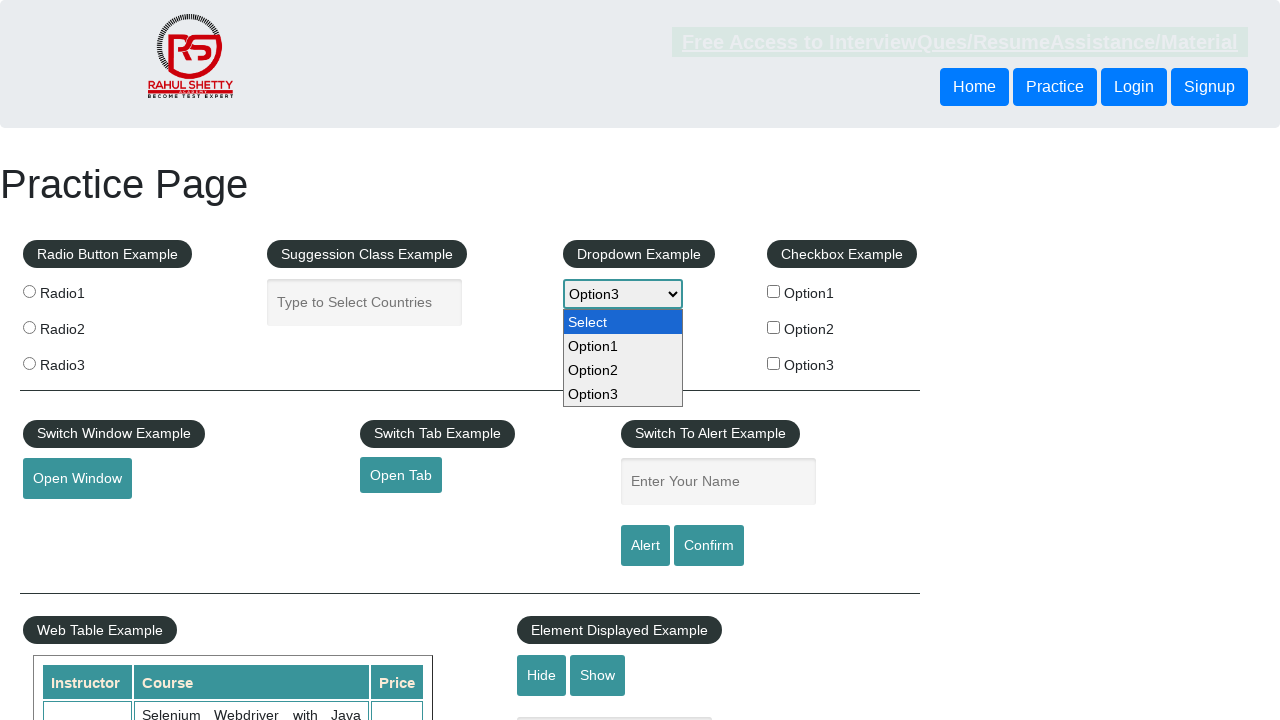